Tests static dropdown selection by selecting an option by its value from a dropdown menu

Starting URL: https://rahulshettyacademy.com/AutomationPractice/

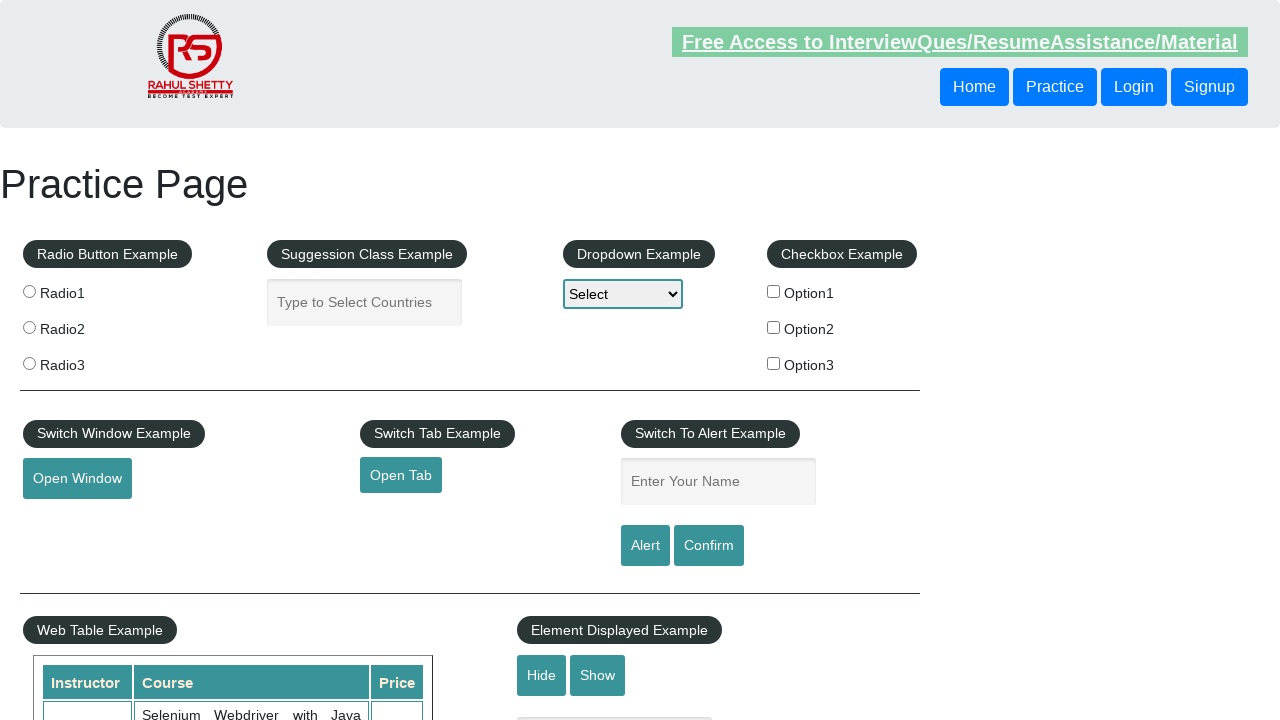

Selected 'option2' from the static dropdown menu on #dropdown-class-example
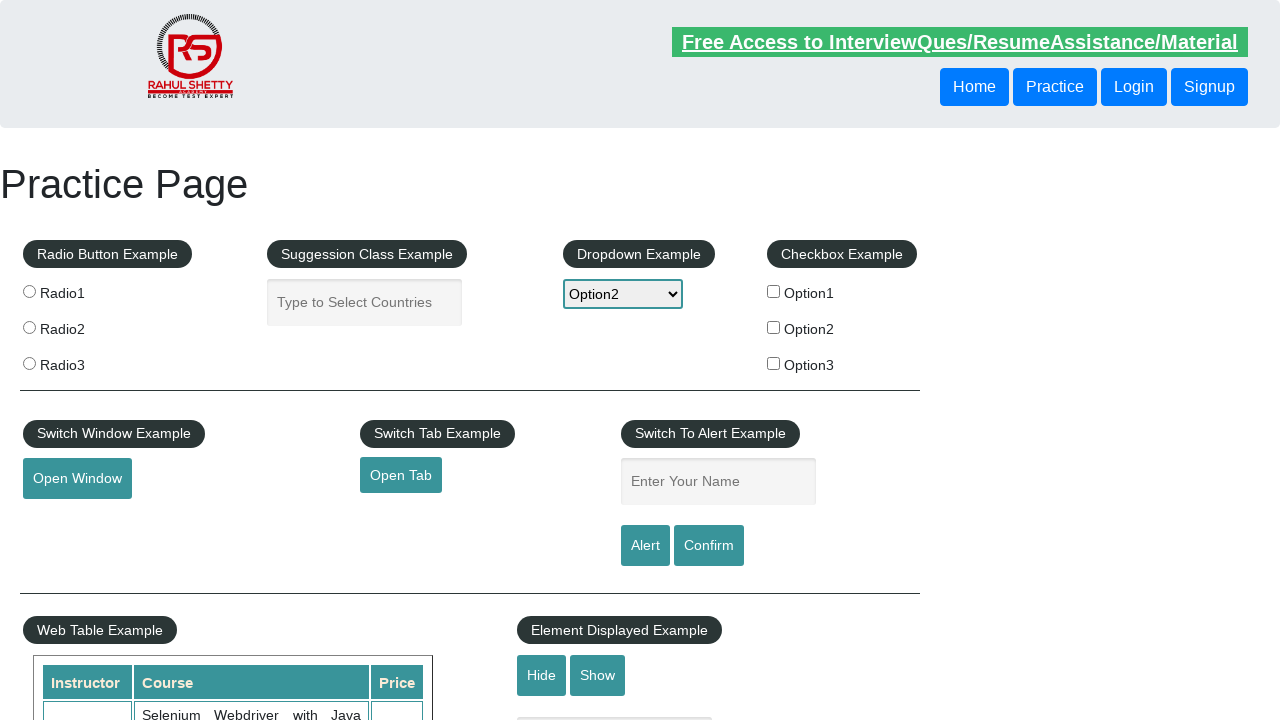

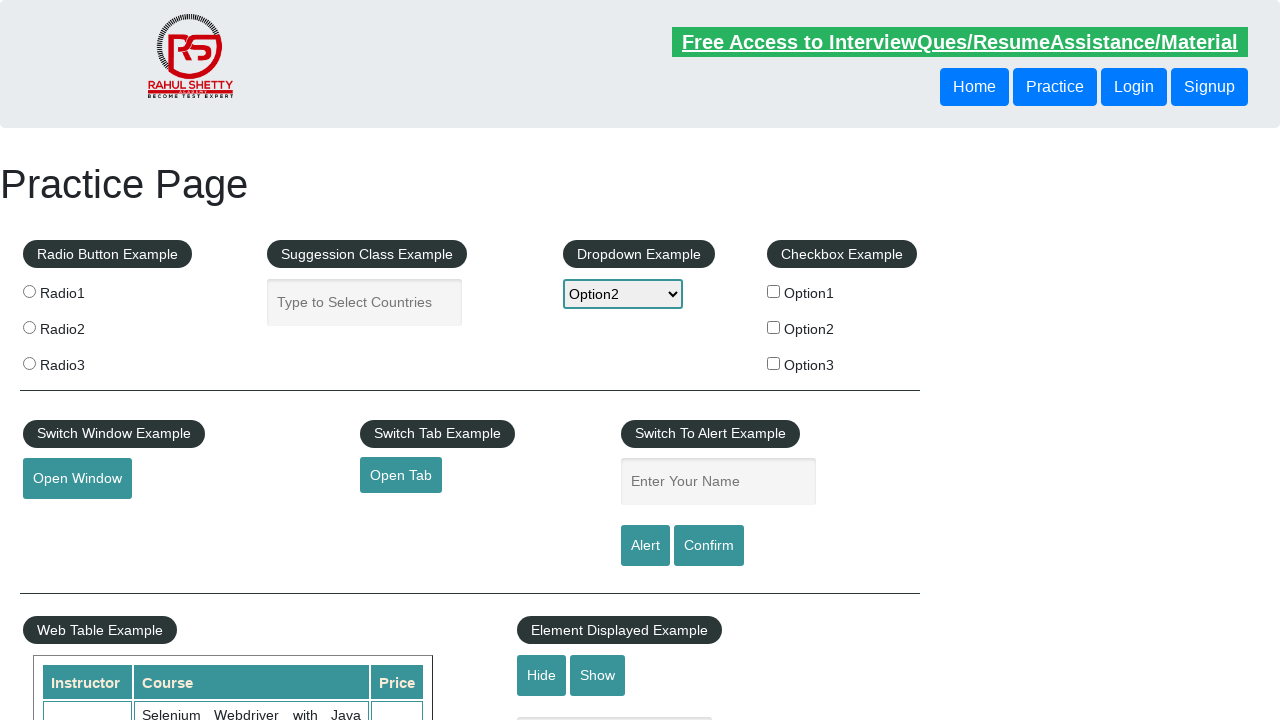